Tests dynamic controls functionality by locating a textbox, checking its enabled state, clicking a button to toggle the state, and verifying the change

Starting URL: https://training-support.net/webelements/dynamic-controls

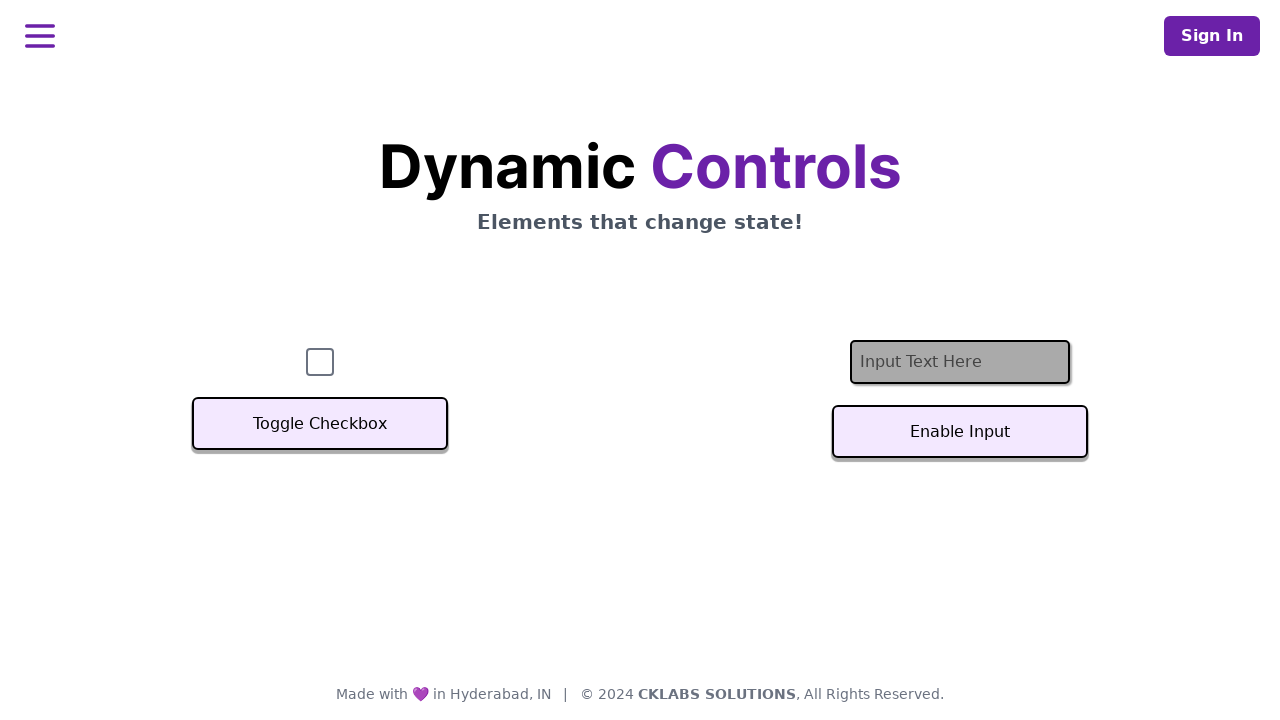

Located the textbox element with ID 'textInput'
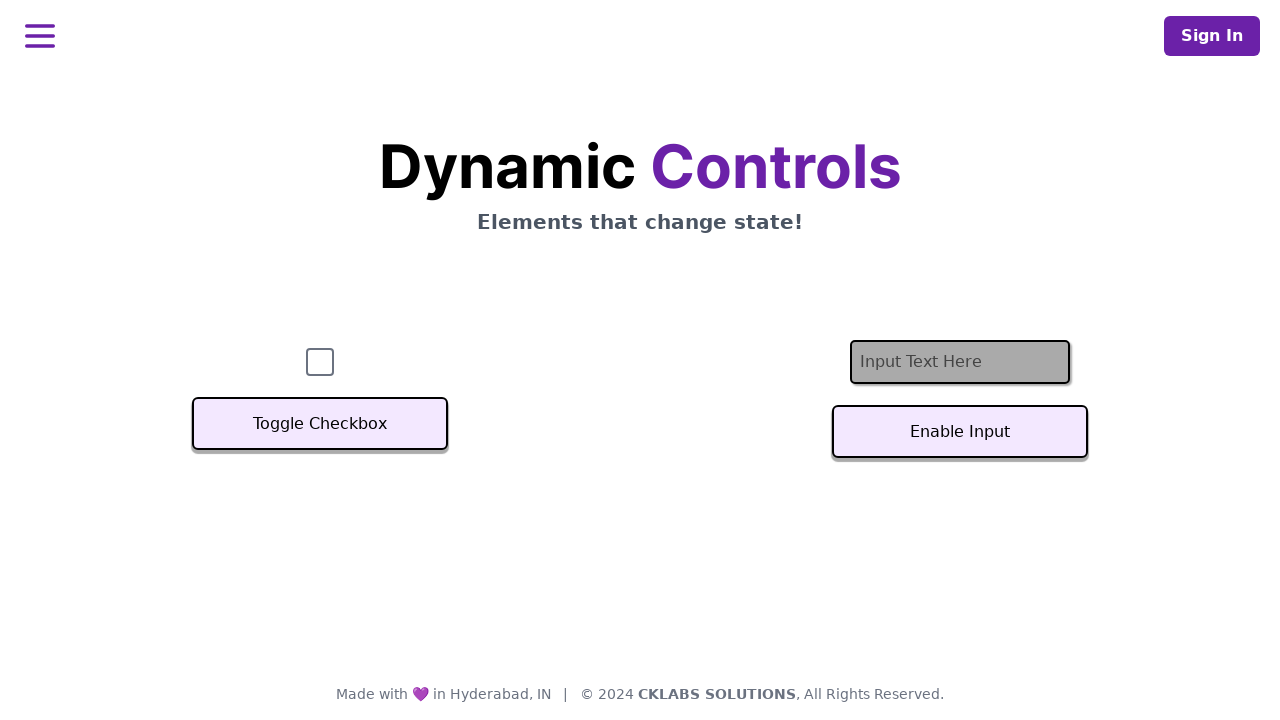

Waited for the textbox to be ready
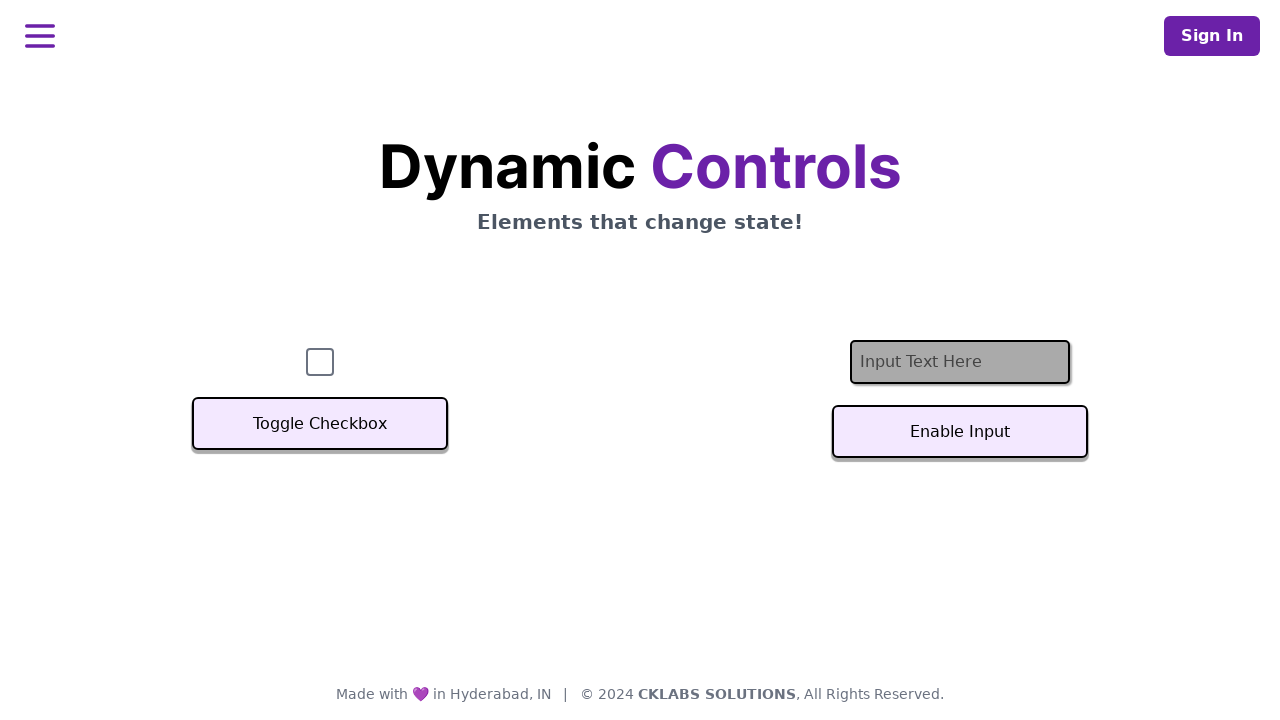

Clicked the toggle button to change textbox enabled state at (960, 432) on #textInputButton
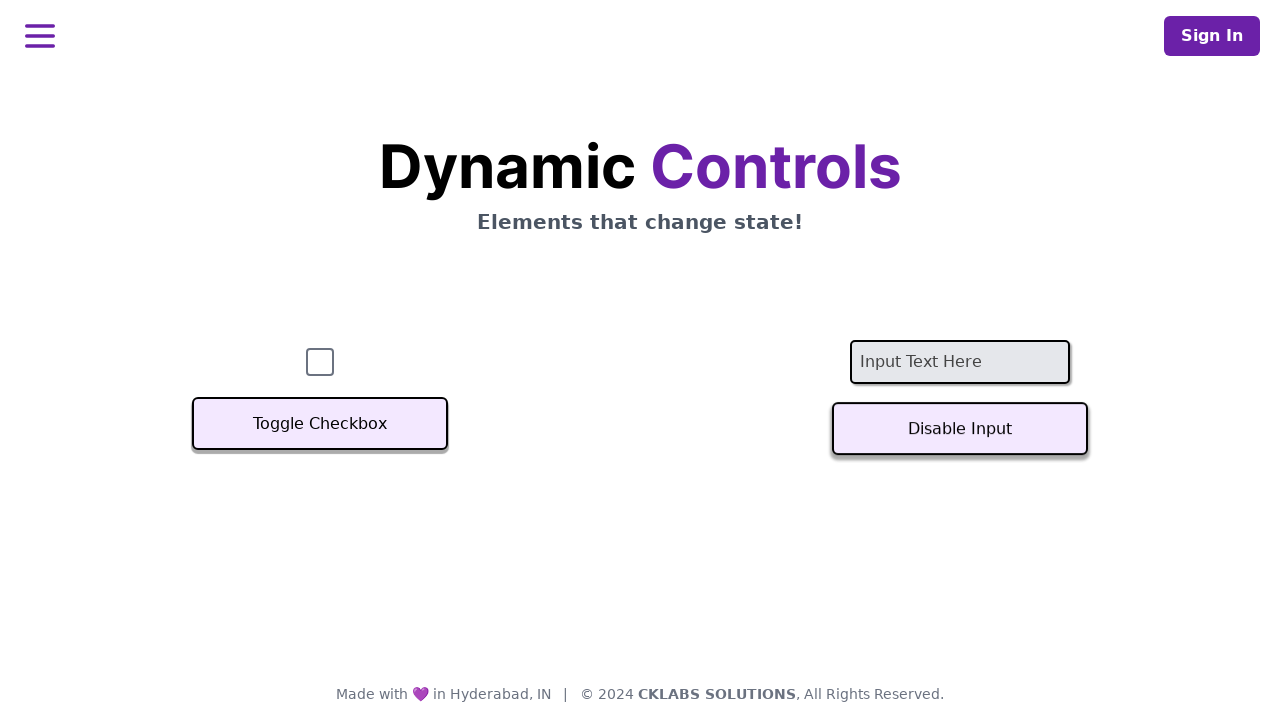

Waited for state change animation to complete
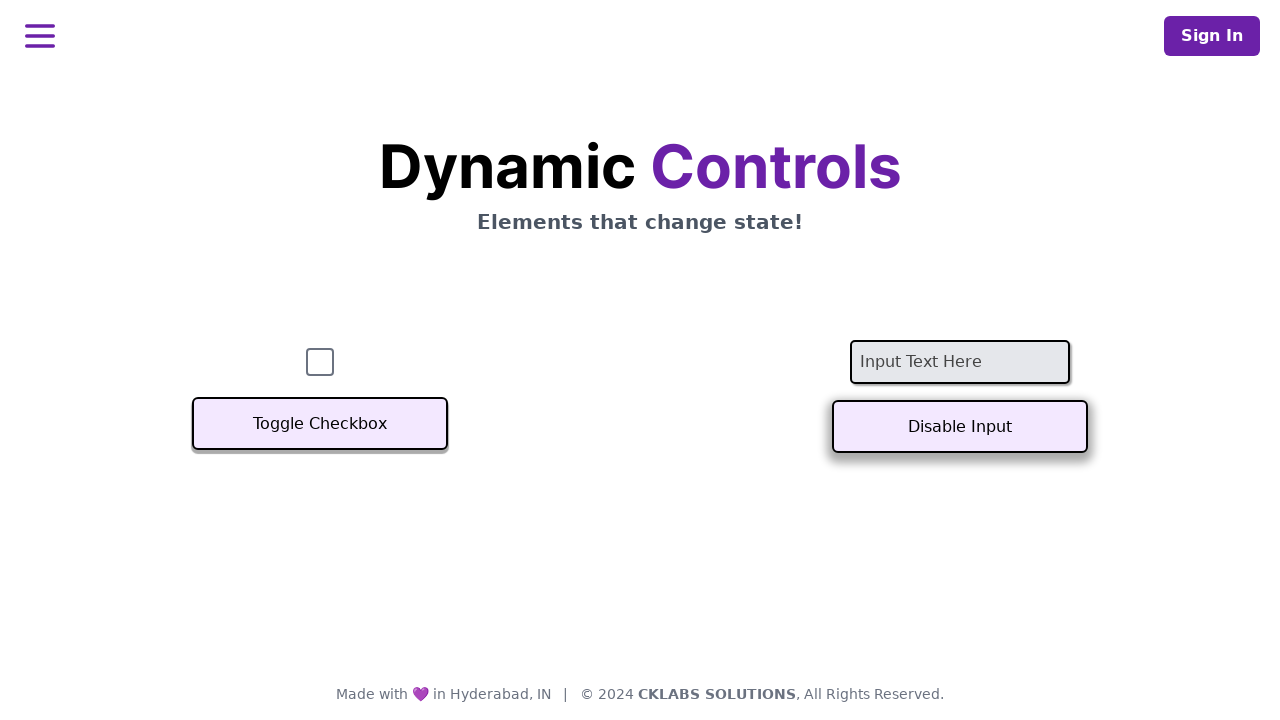

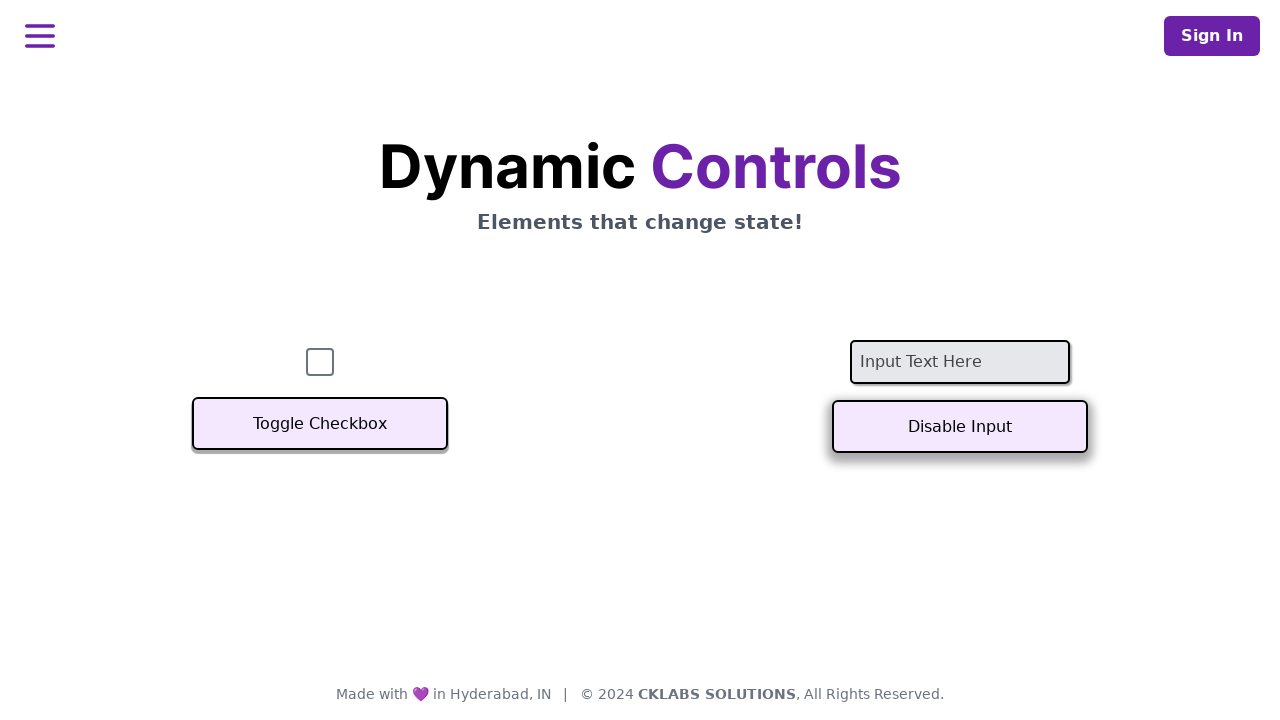